Tests form submission on a complicated page by filling name, email, message fields, solving a captcha math question, and submitting the form

Starting URL: https://ultimateqa.com/complicated-page/

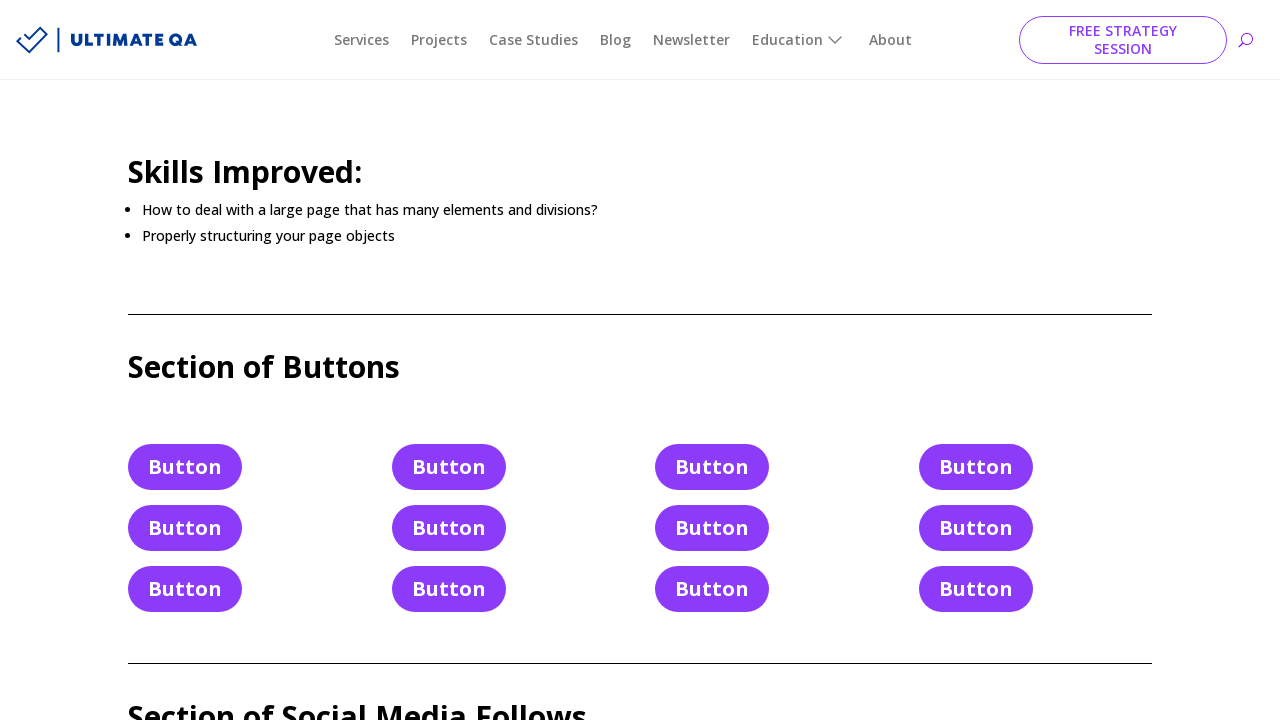

Filled name field with 'John Smith' on #et_pb_contact_name_0
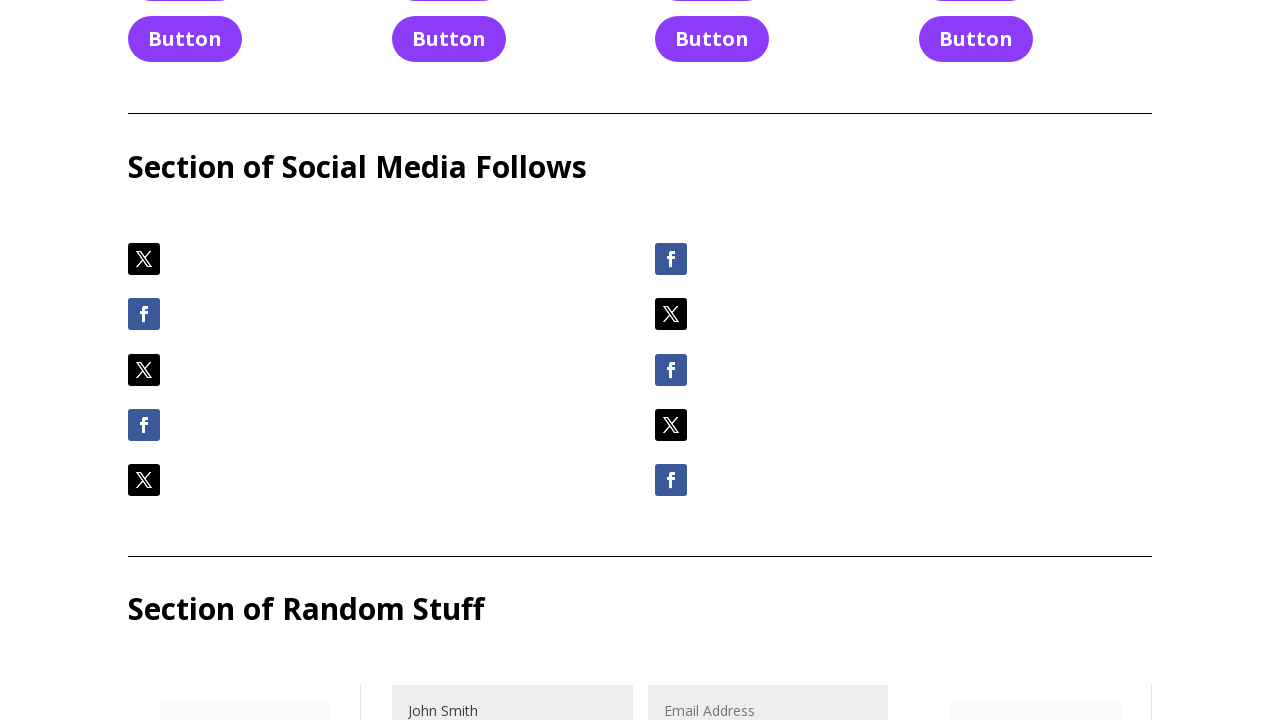

Filled email field with 'johnsmith@example.com' on #et_pb_contact_email_0
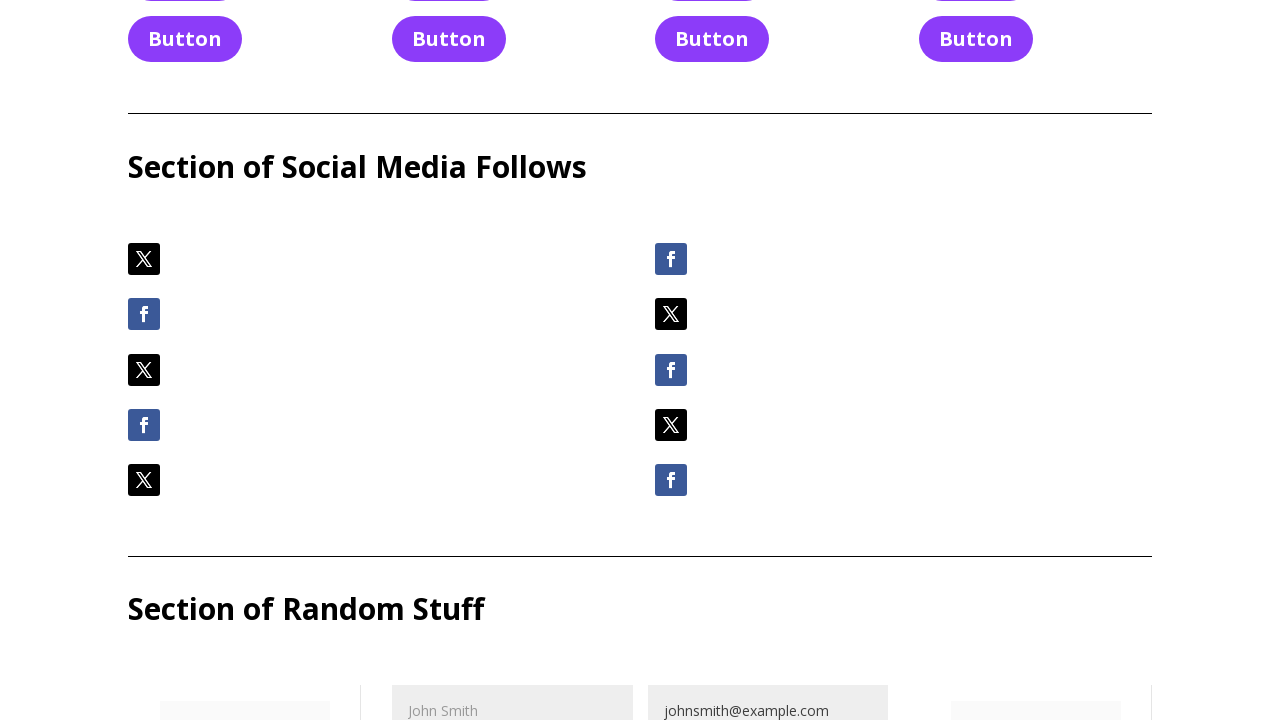

Filled message field with test message on #et_pb_contact_message_0
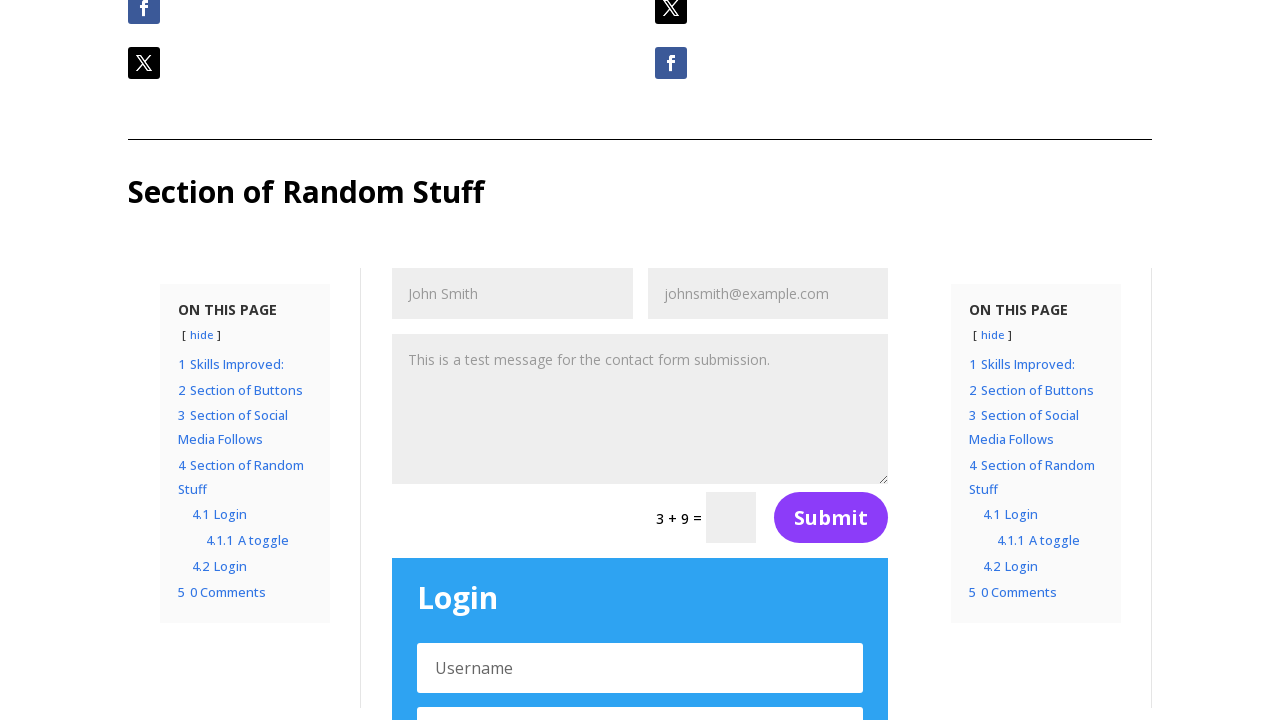

Retrieved captcha math question: '3 + 9'
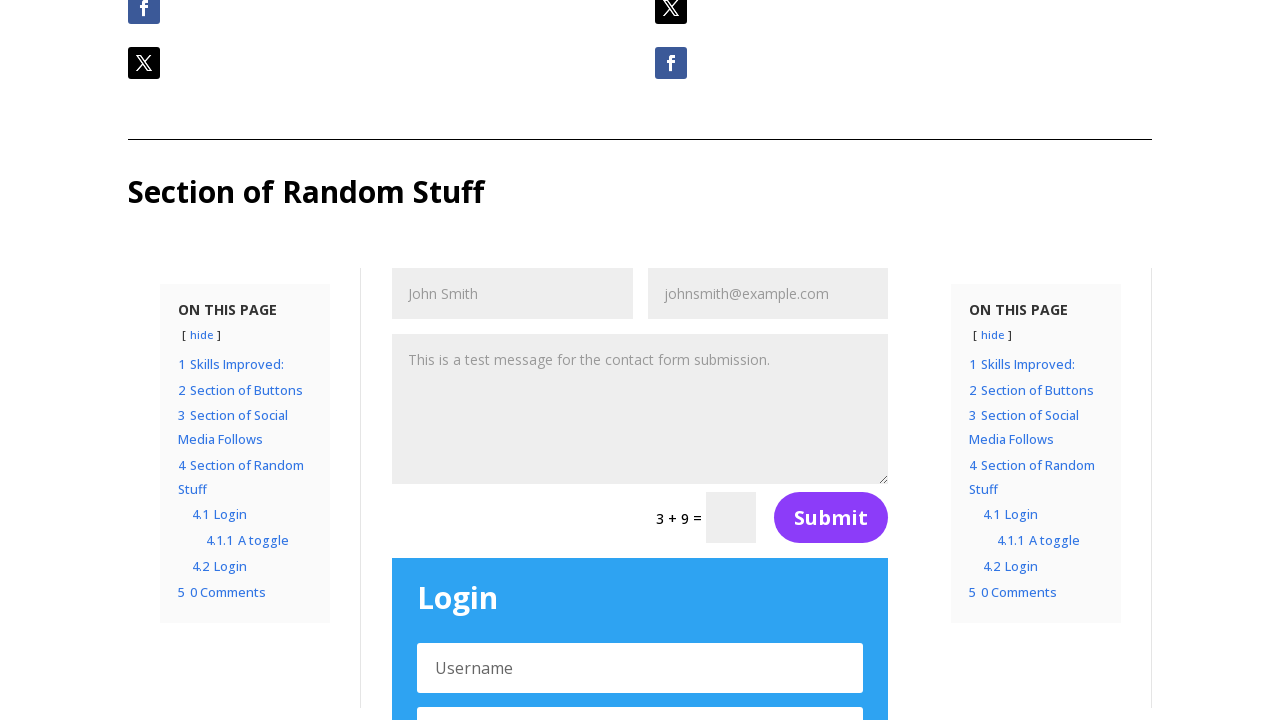

Computed captcha answer: 12
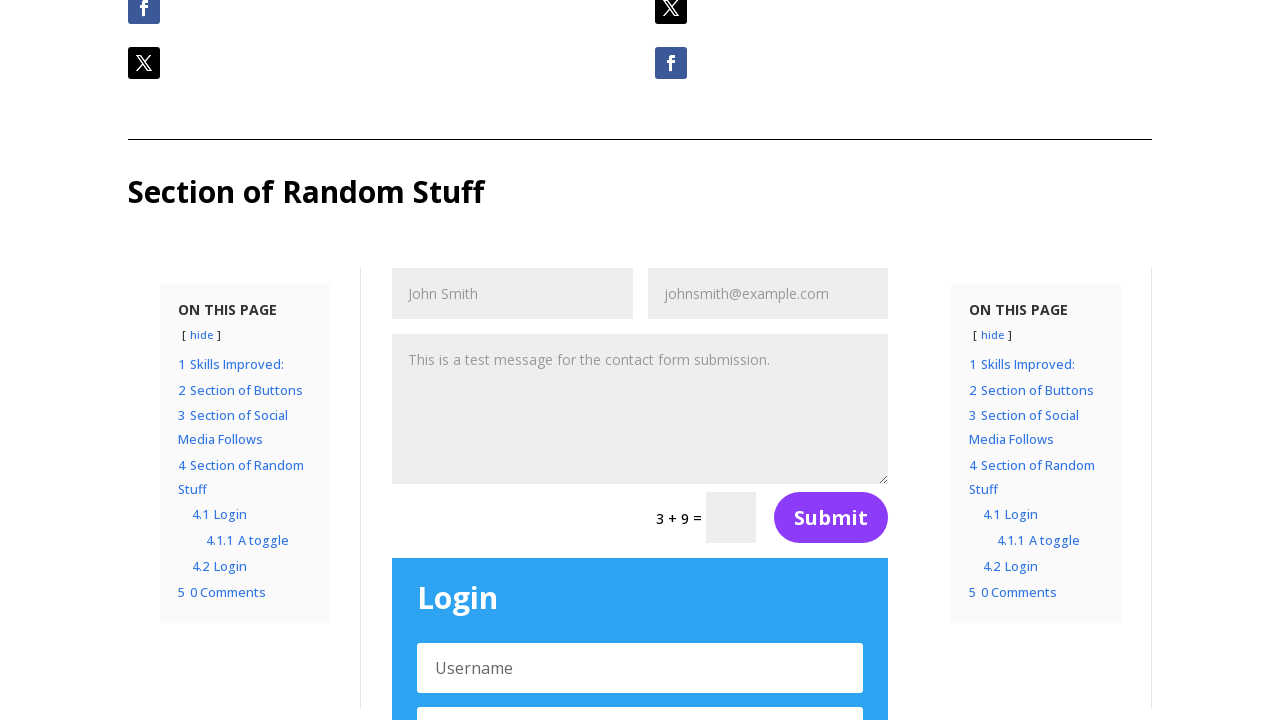

Filled captcha field with answer '12' on input.et_pb_contact_captcha >> nth=0
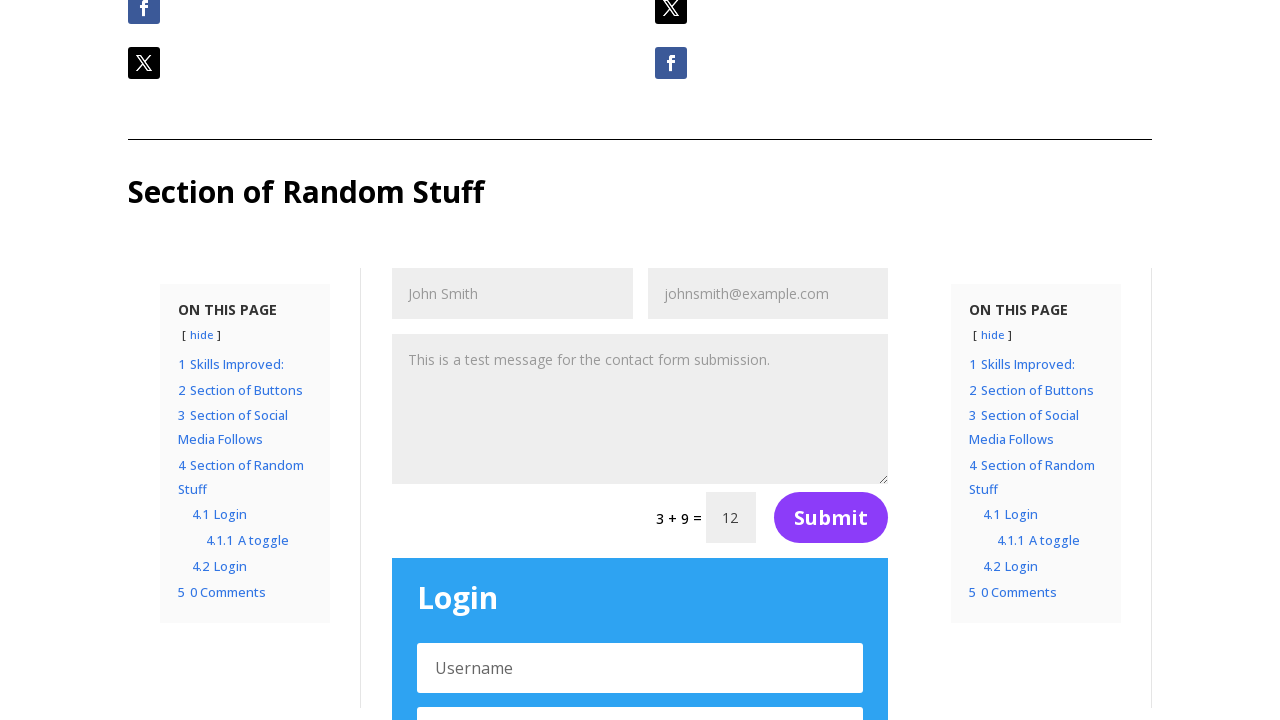

Clicked form submit button at (831, 518) on .et_pb_contact_submit.et_pb_button >> nth=0
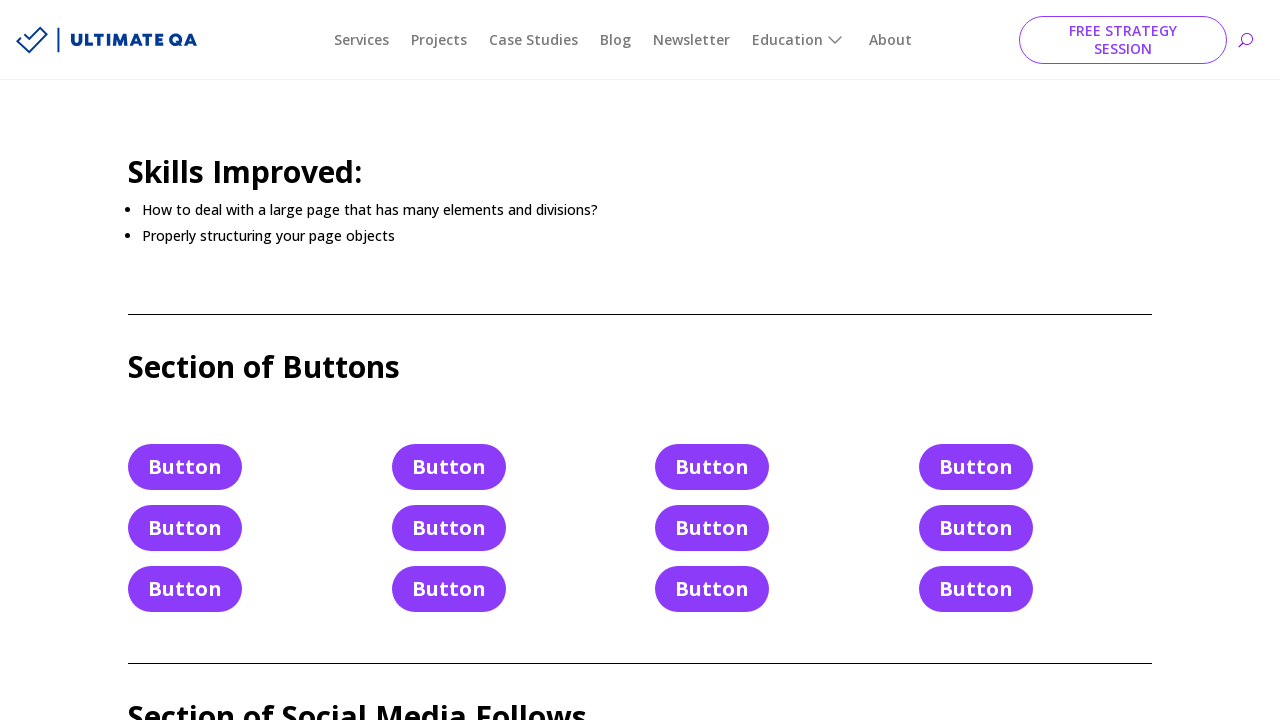

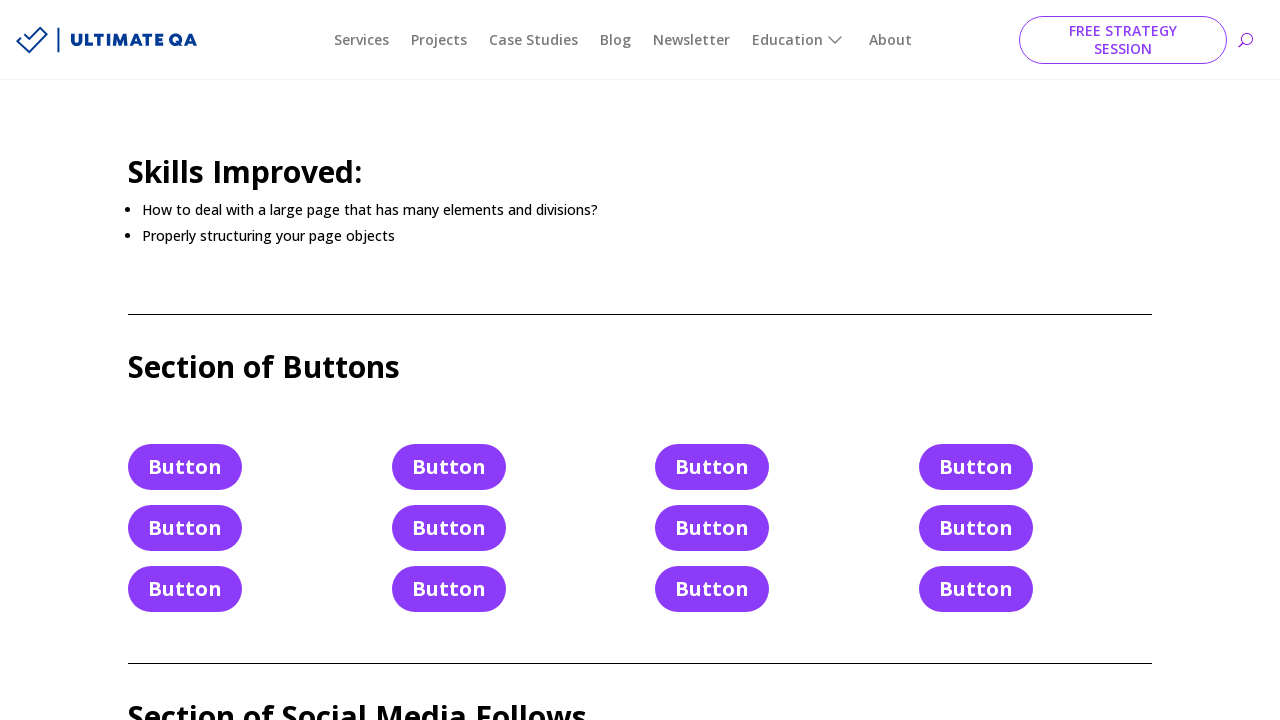